Tests unmarking todo items as complete by unchecking their checkboxes

Starting URL: https://demo.playwright.dev/todomvc

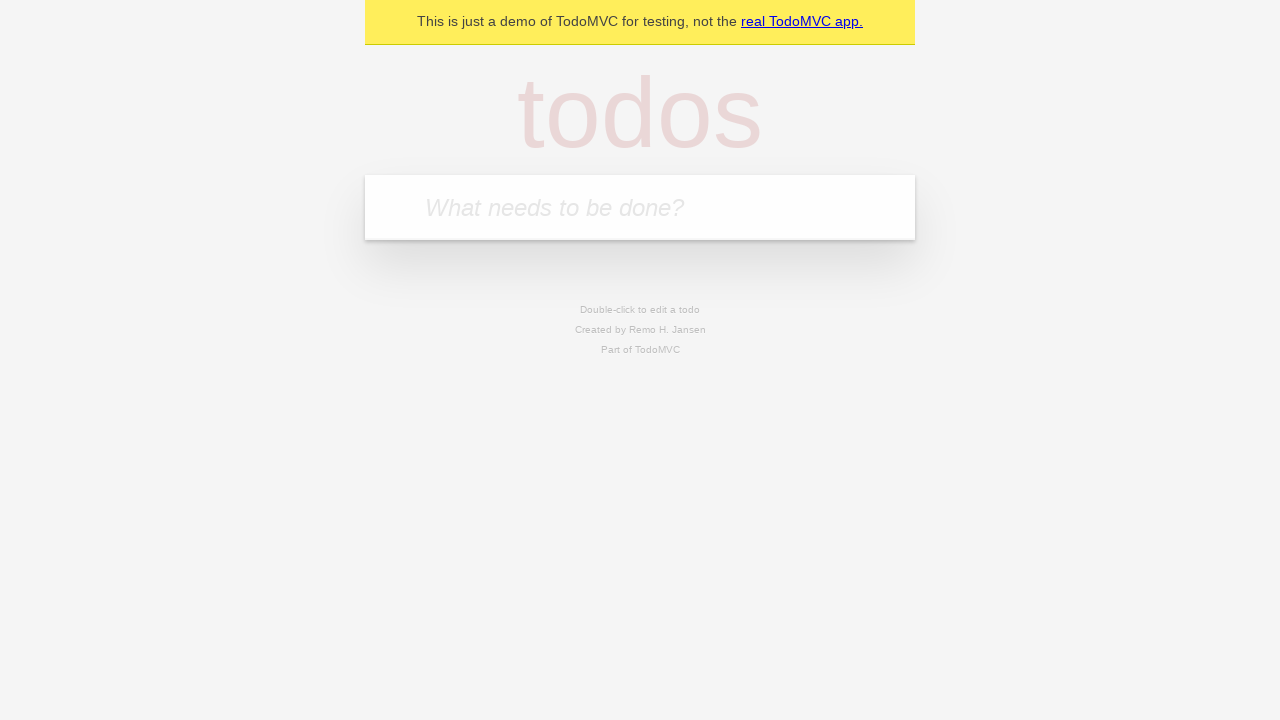

Filled todo input with 'buy some cheese' on internal:attr=[placeholder="What needs to be done?"i]
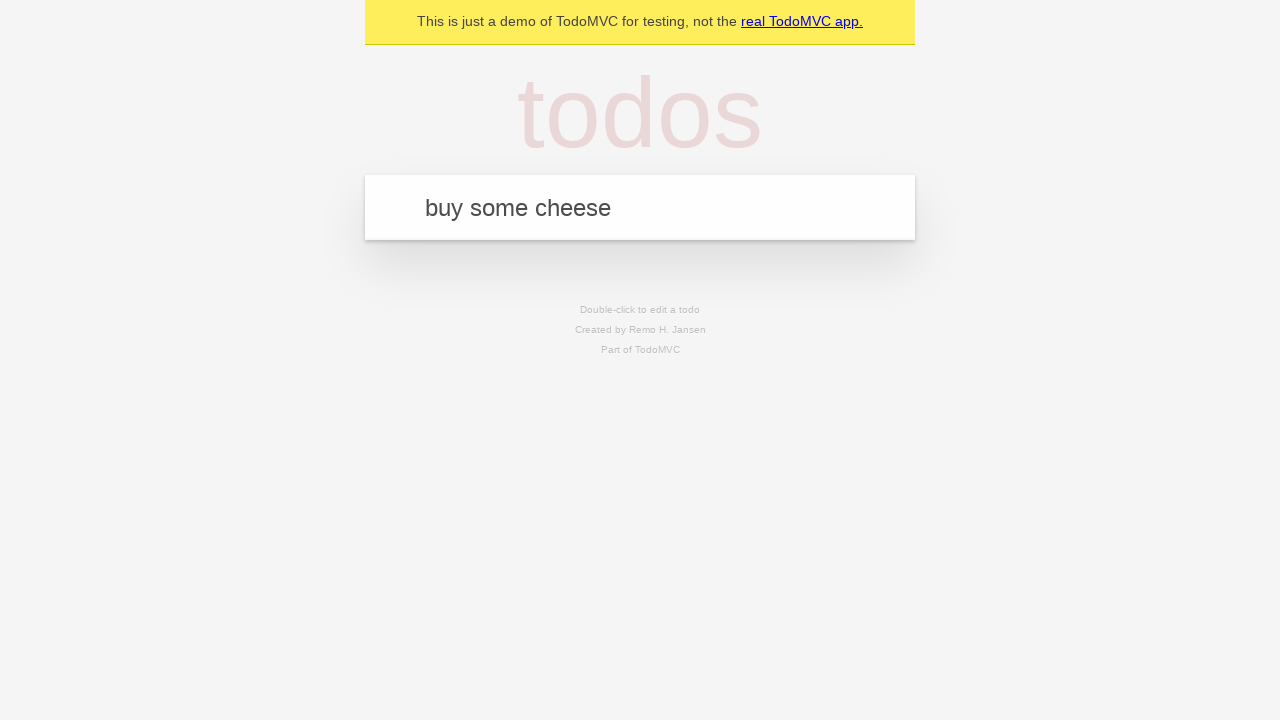

Pressed Enter to create first todo item on internal:attr=[placeholder="What needs to be done?"i]
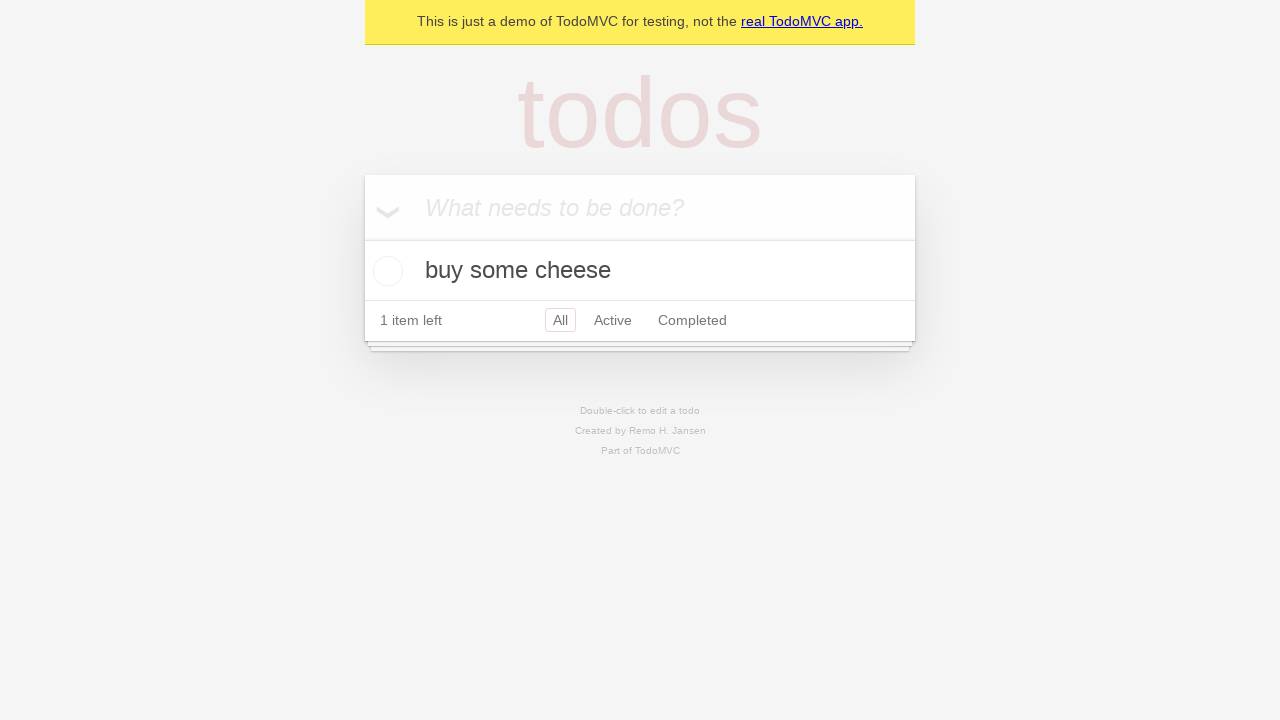

Filled todo input with 'feed the cat' on internal:attr=[placeholder="What needs to be done?"i]
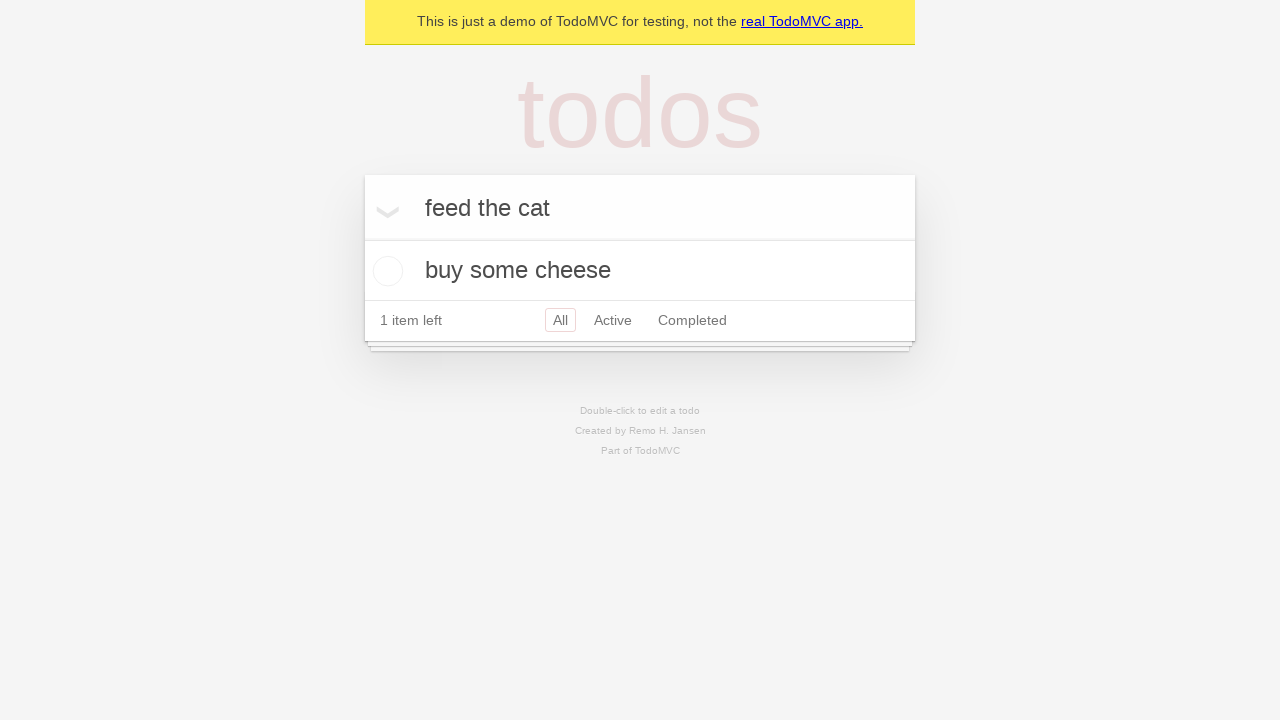

Pressed Enter to create second todo item on internal:attr=[placeholder="What needs to be done?"i]
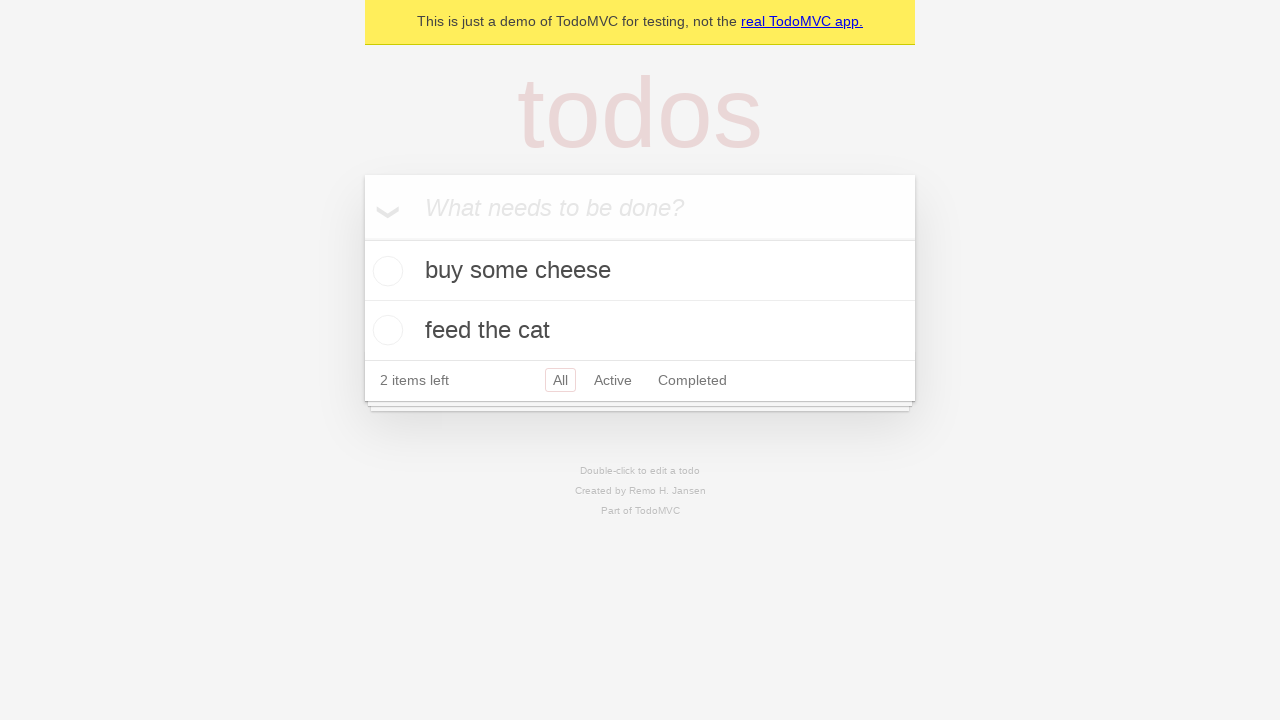

Checked the first todo item at (385, 271) on internal:testid=[data-testid="todo-item"s] >> nth=0 >> internal:role=checkbox
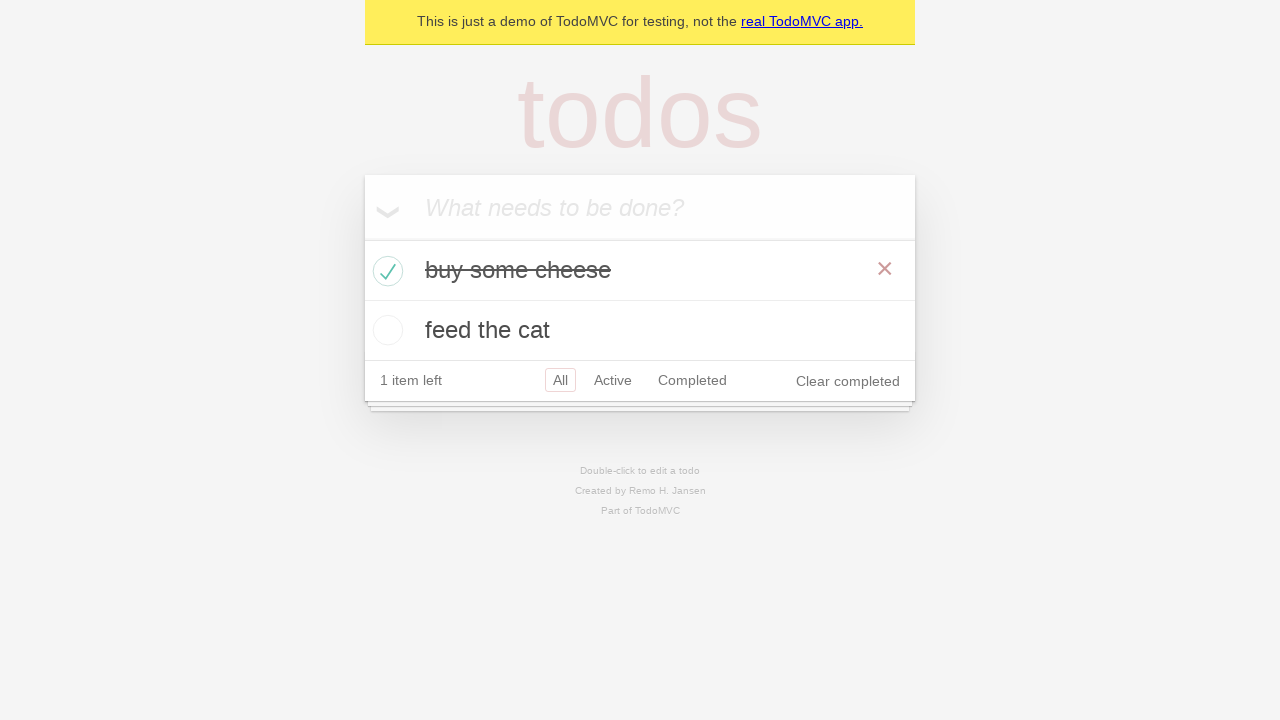

Unchecked the first todo item to mark it as incomplete at (385, 271) on internal:testid=[data-testid="todo-item"s] >> nth=0 >> internal:role=checkbox
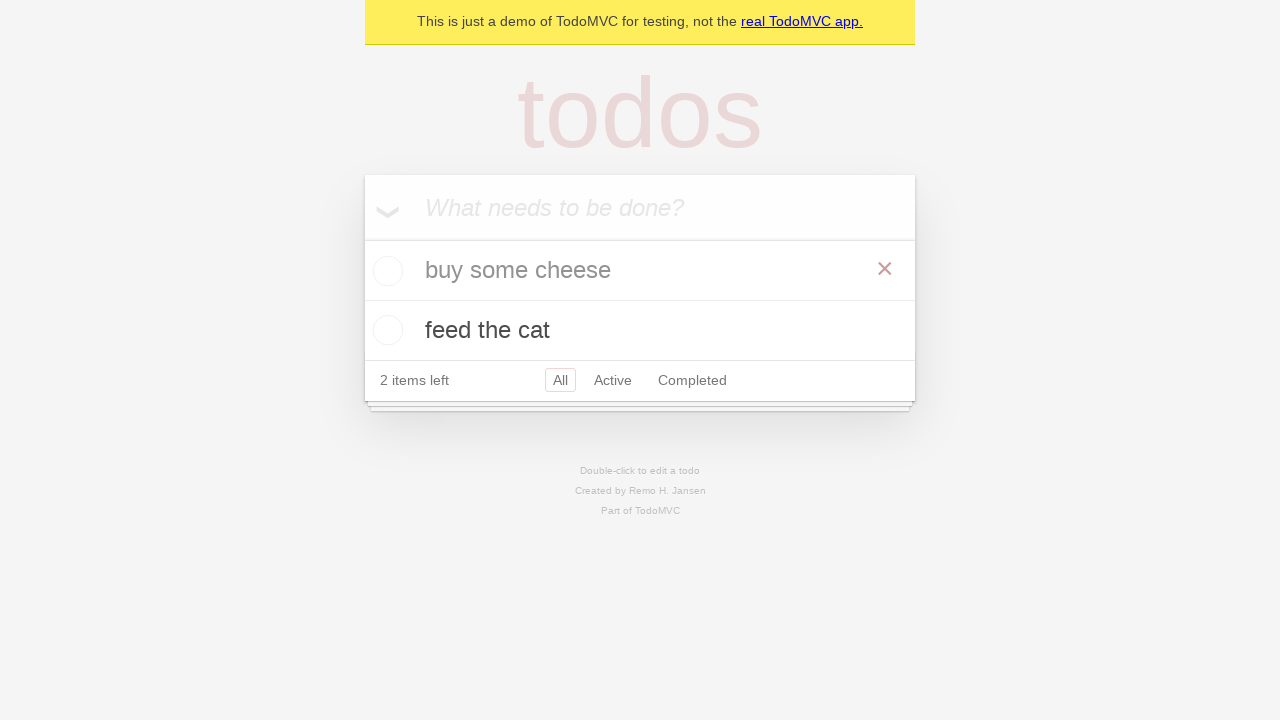

Todo items are loaded and visible after state update
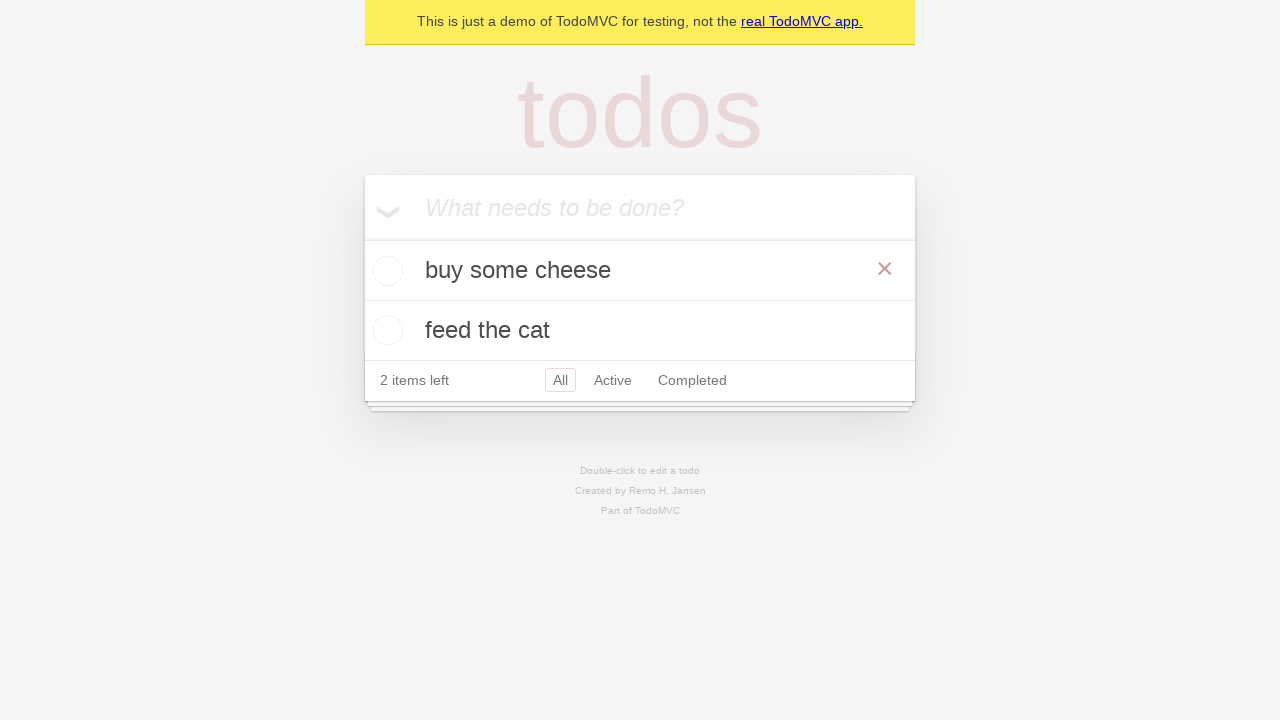

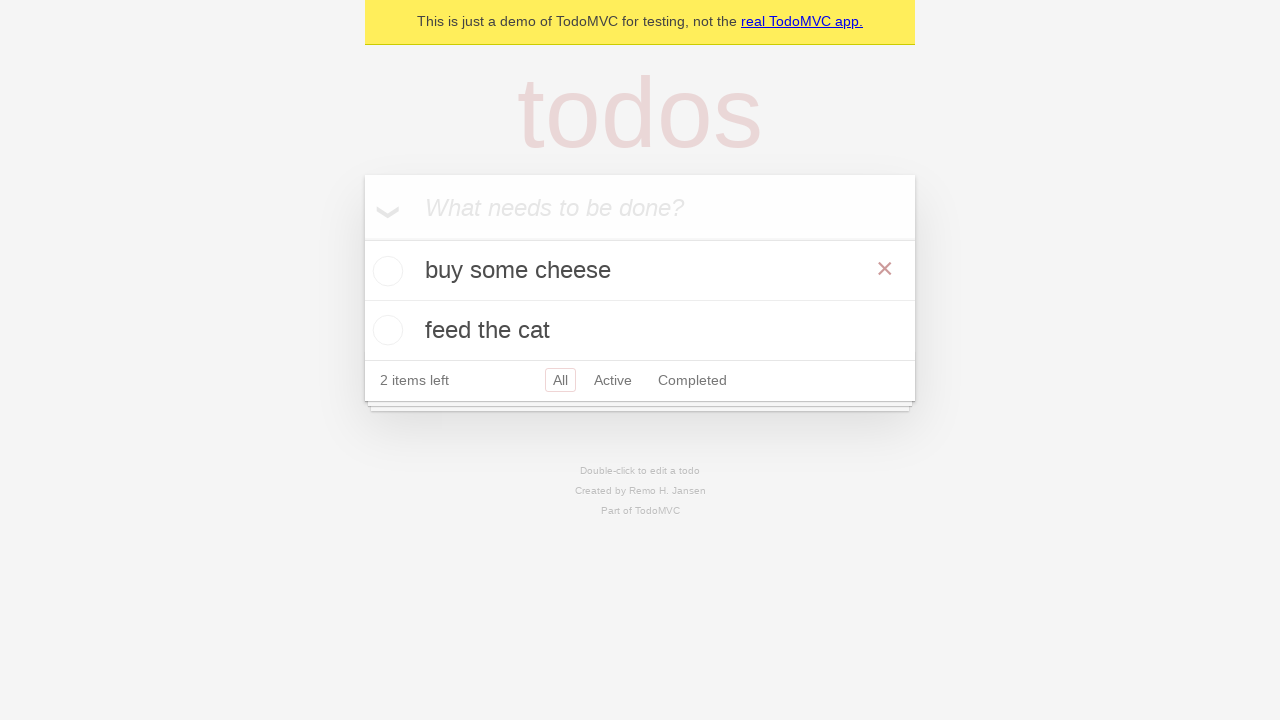